Tests dropdown list functionality by selecting different options from a dropdown menu using index-based selection

Starting URL: https://www.rahulshettyacademy.com/AutomationPractice/

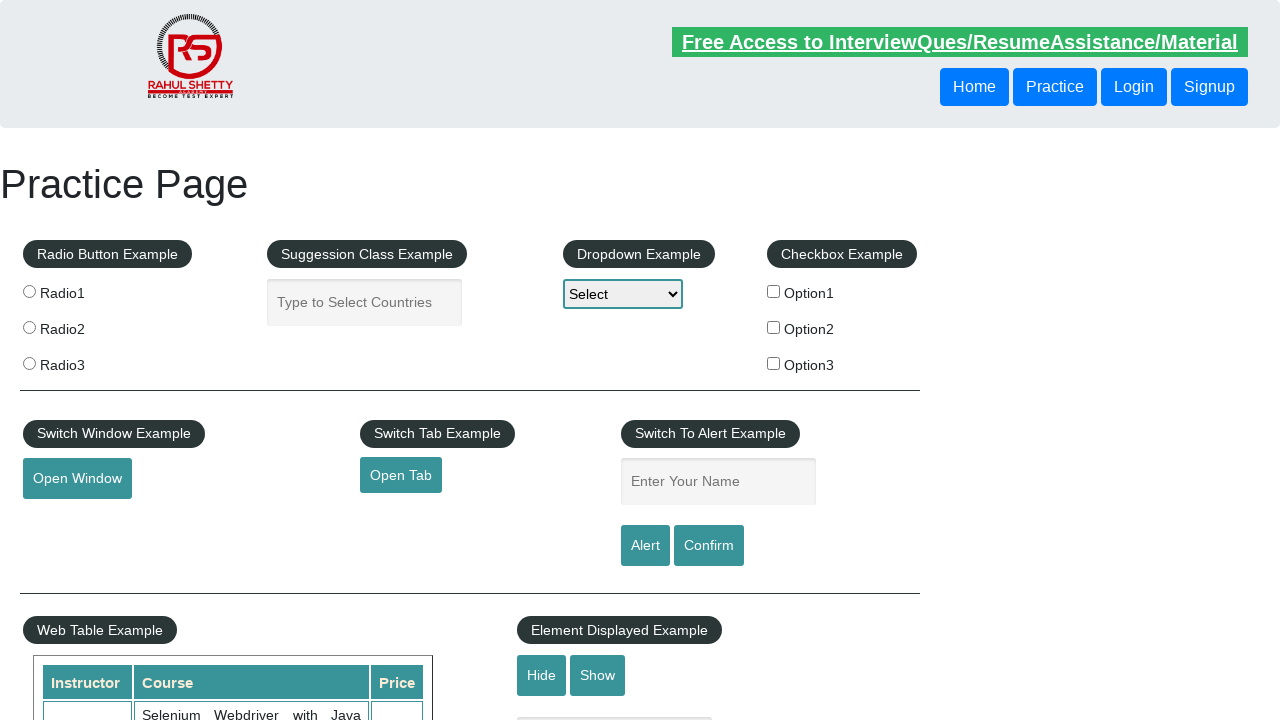

Selected Option2 (index 2) from dropdown menu on select#dropdown-class-example
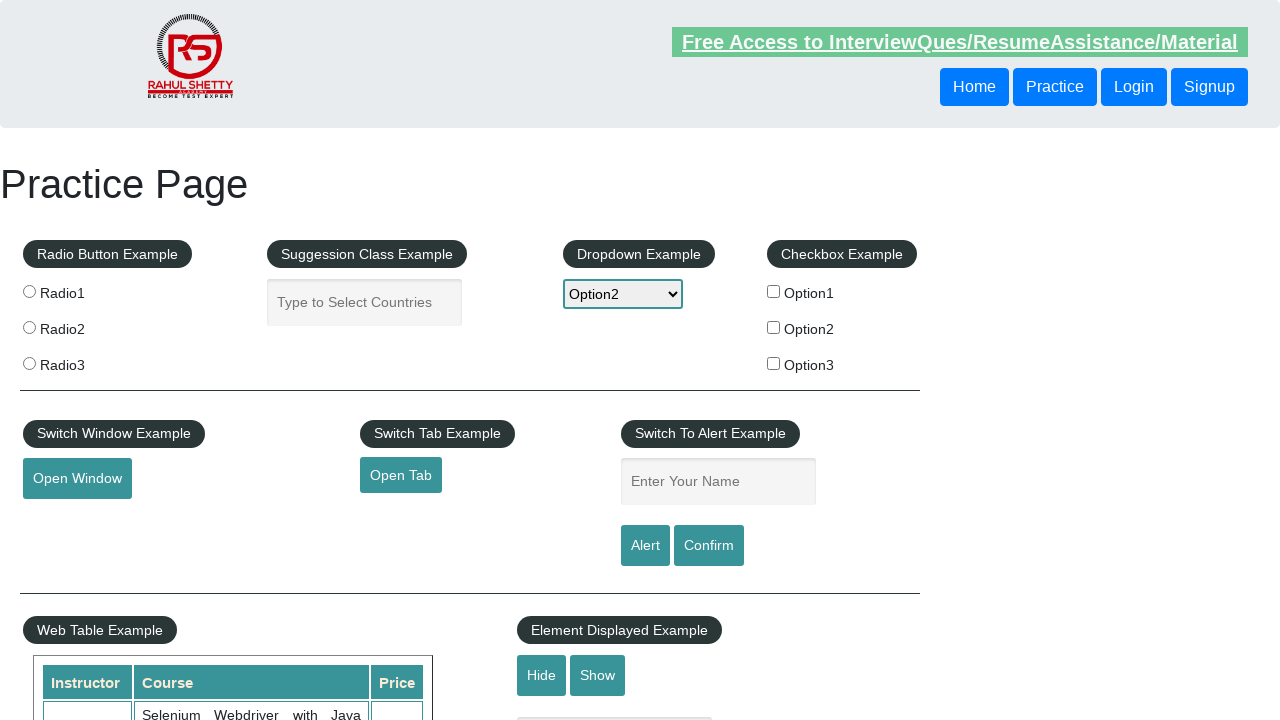

Selected Option1 (index 1) from dropdown menu on select#dropdown-class-example
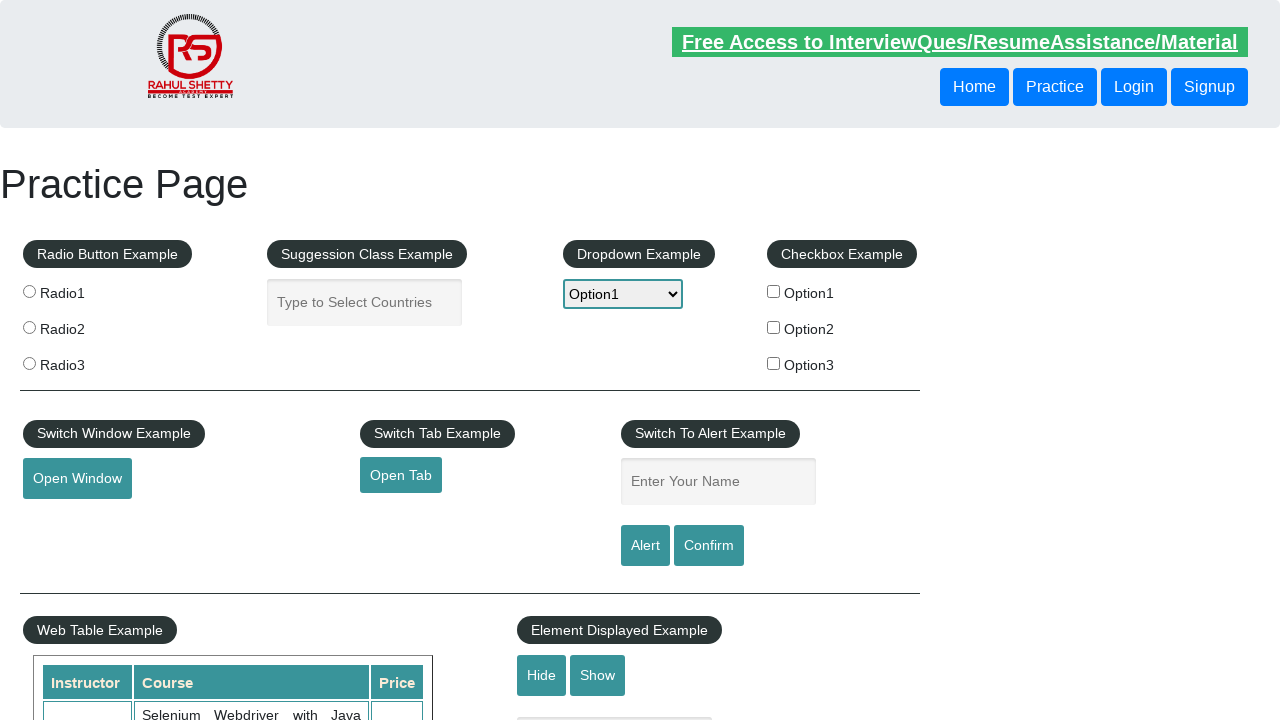

Selected Option3 (index 3) from dropdown menu on select#dropdown-class-example
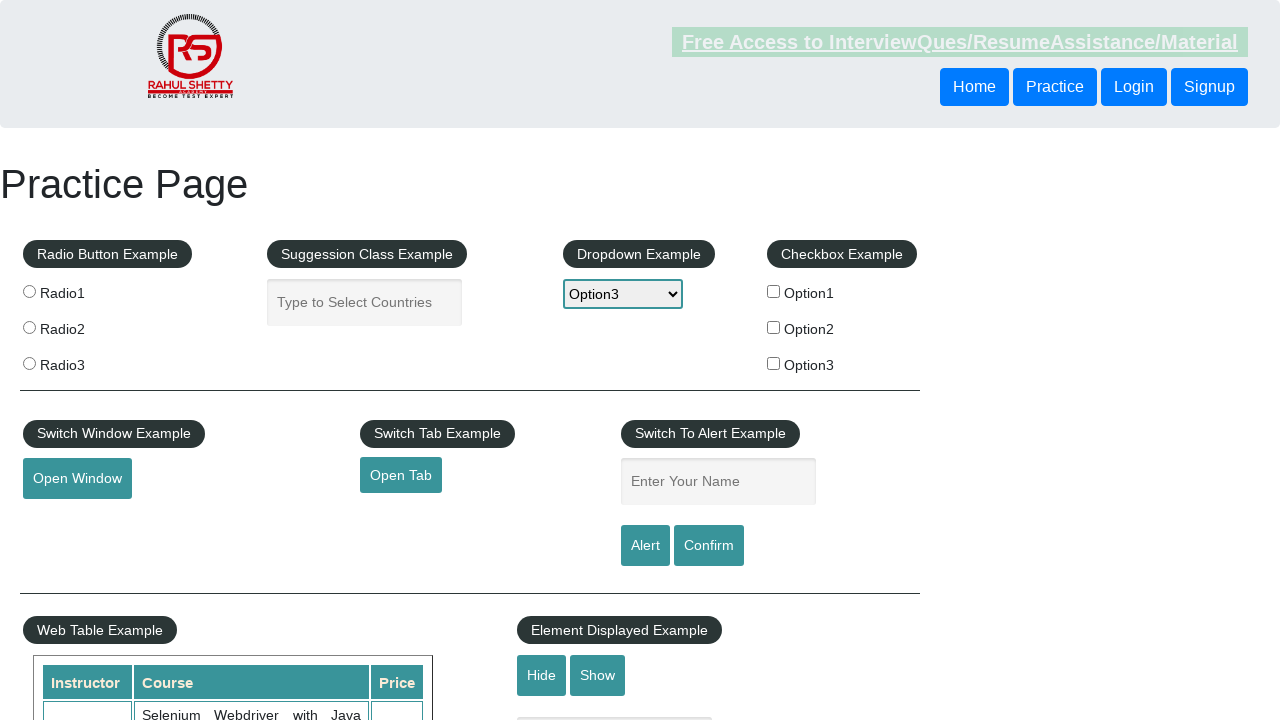

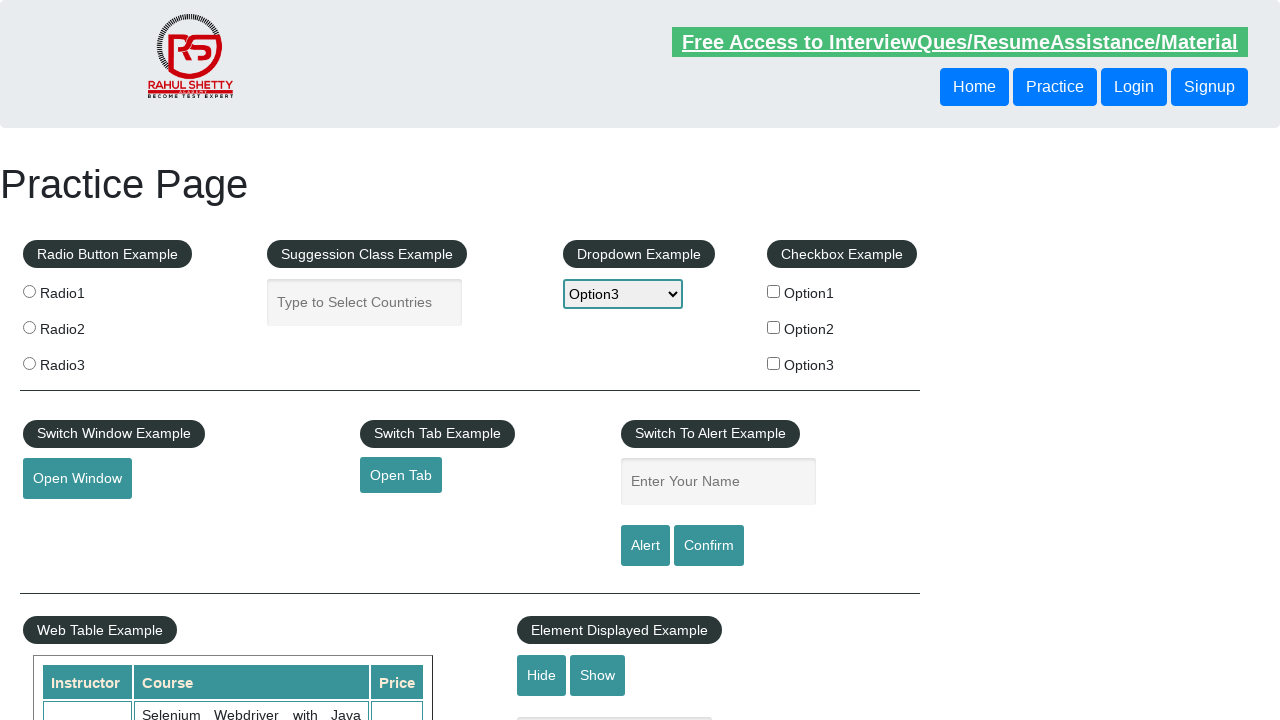